Tests A/B Testing page by navigating to it and verifying the page heading displays correctly

Starting URL: https://the-internet.herokuapp.com/

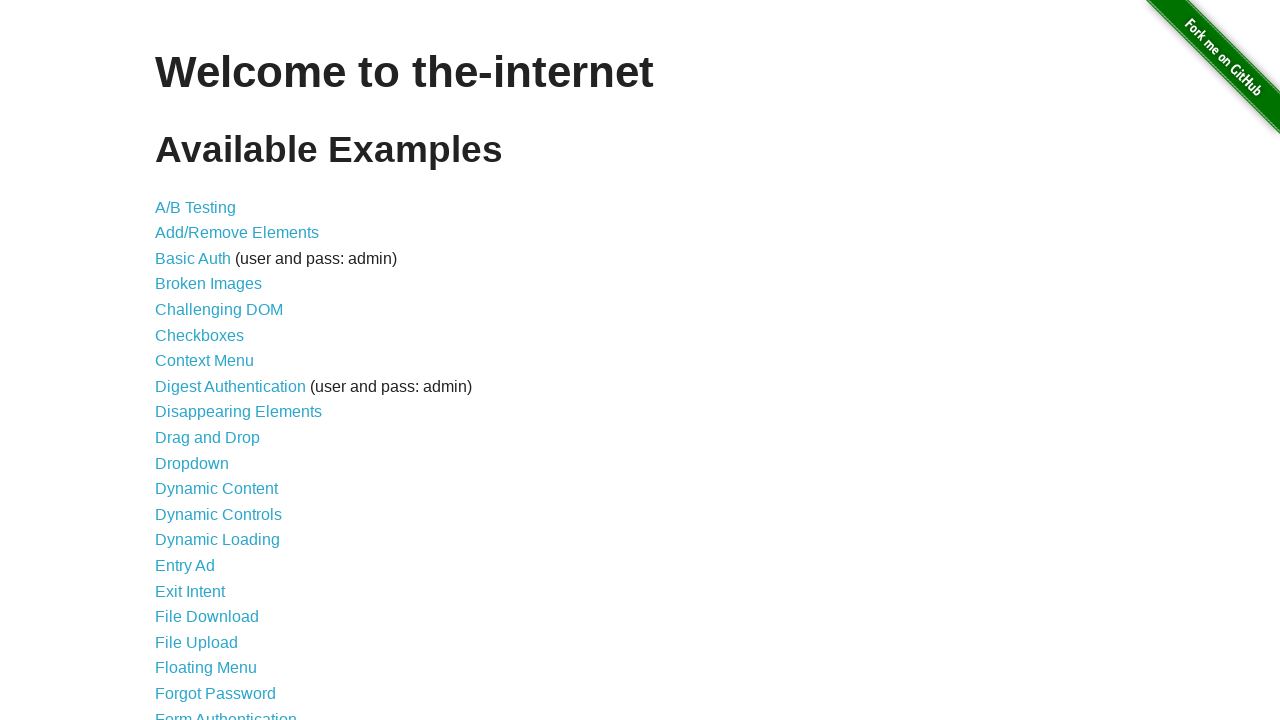

Clicked on A/B Testing link at (196, 207) on a[href='/abtest']
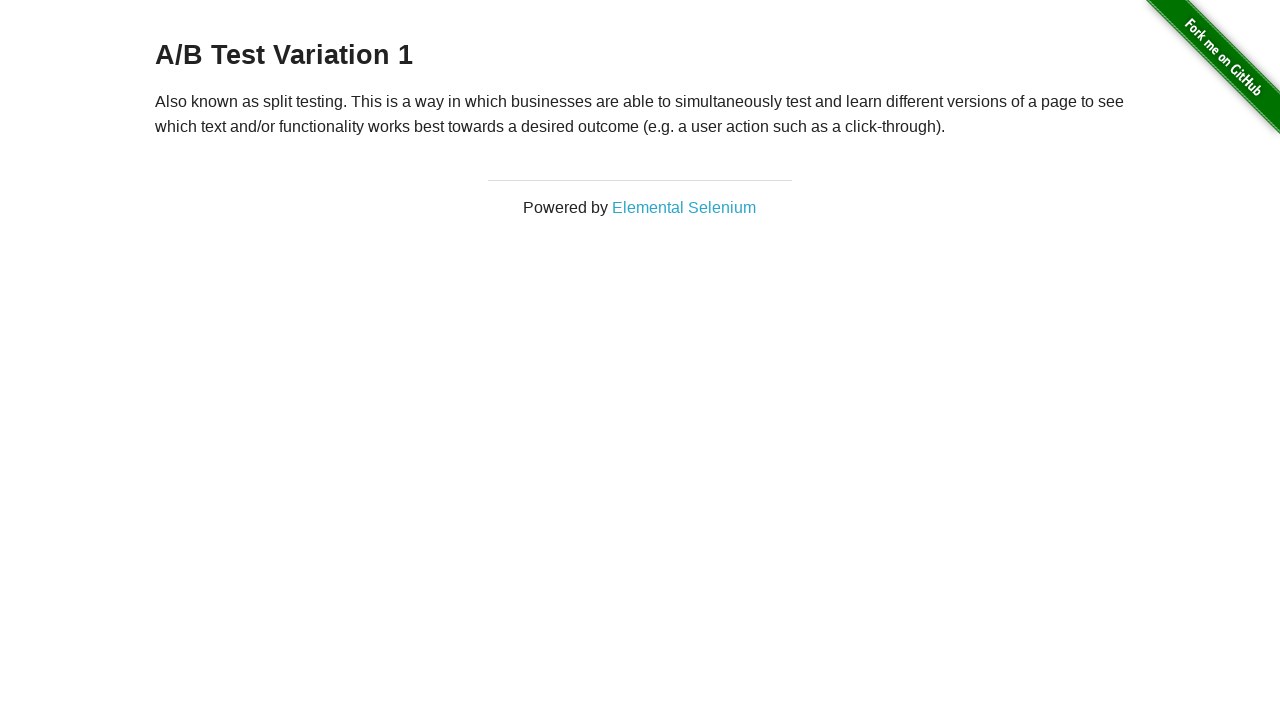

A/B Test page loaded and h3 heading appeared
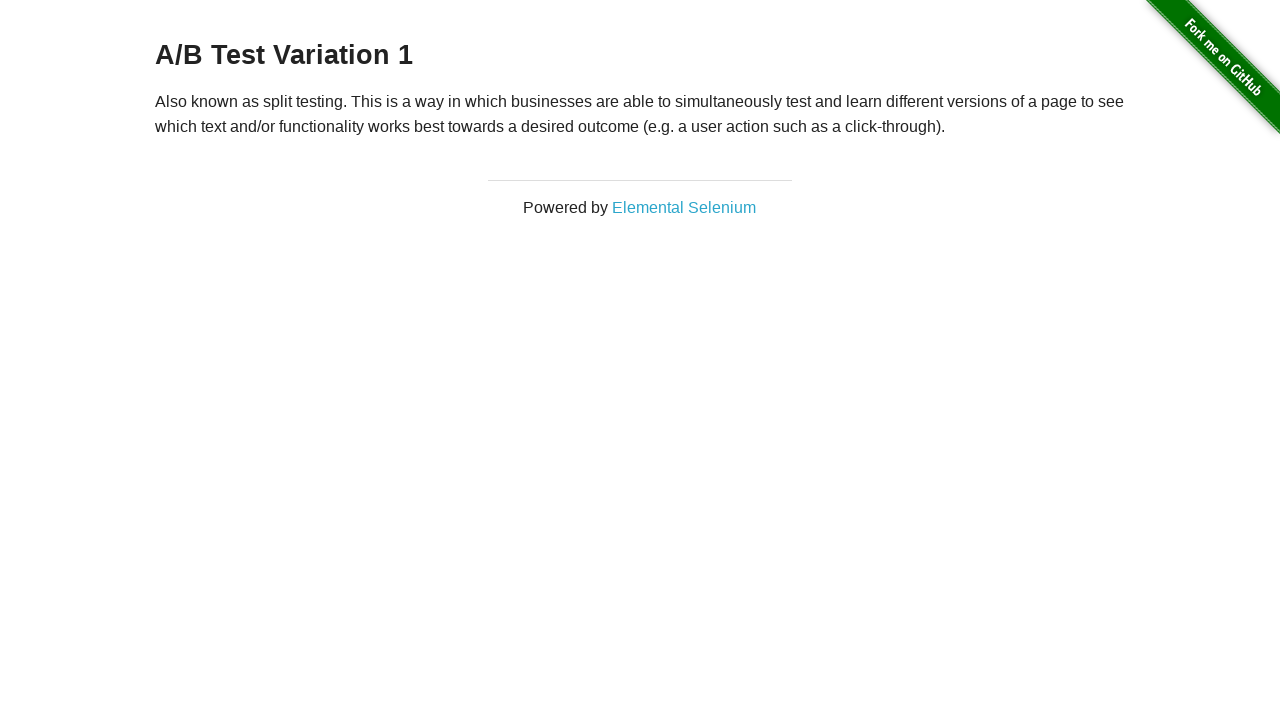

Verified page heading displays either 'A/B Test Control' or 'A/B Test Variation 1'
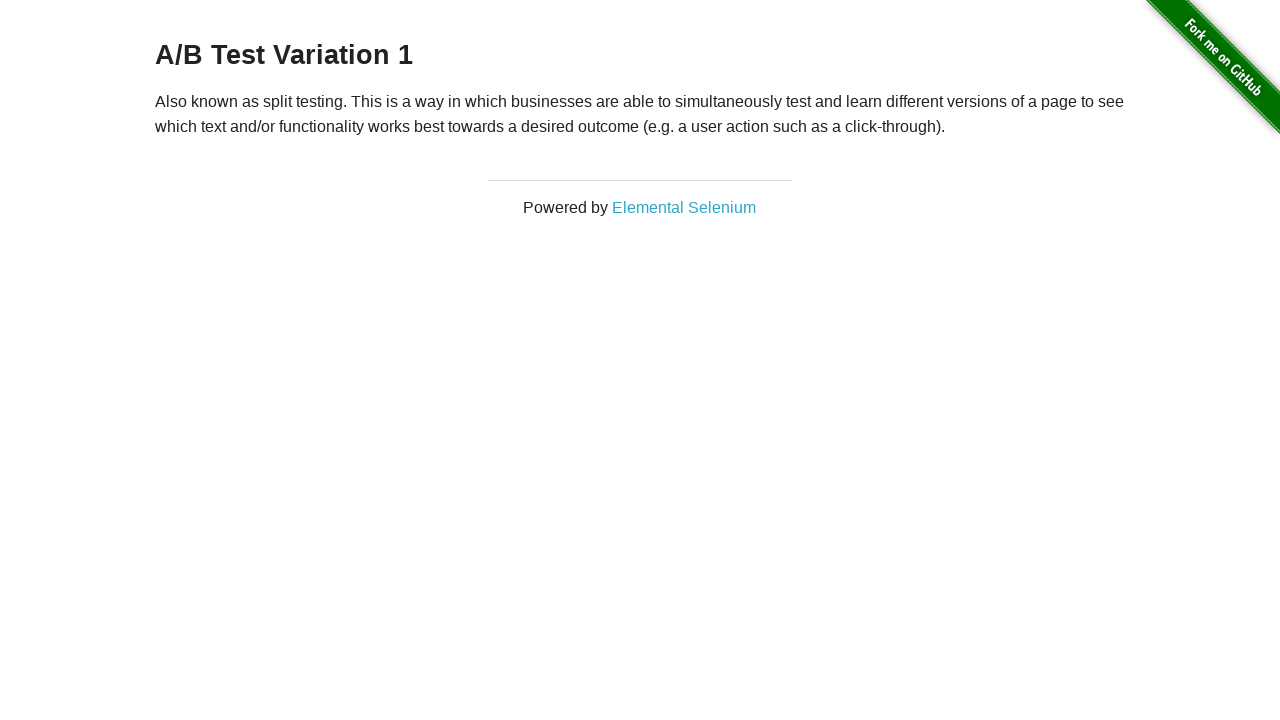

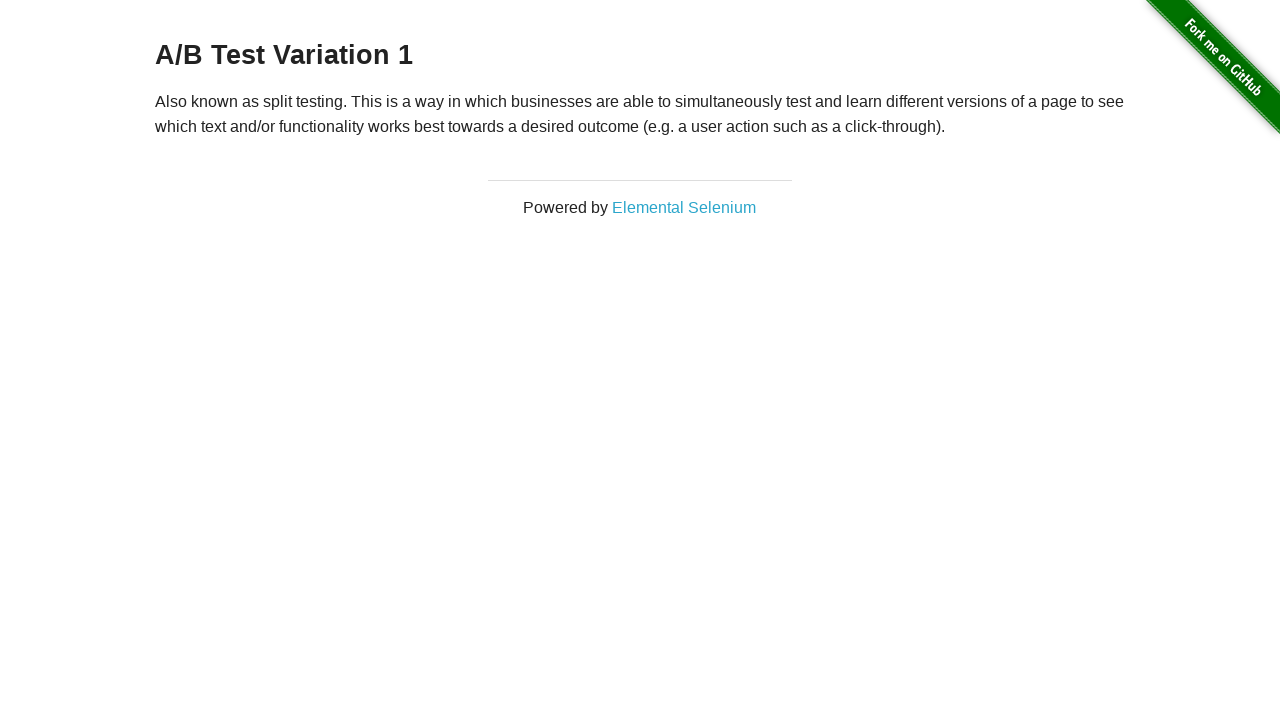